Tests passenger count selector on a flight booking practice page by opening the passenger dropdown, incrementing adult count 4 times, and closing the dropdown.

Starting URL: https://rahulshettyacademy.com/dropdownsPractise/

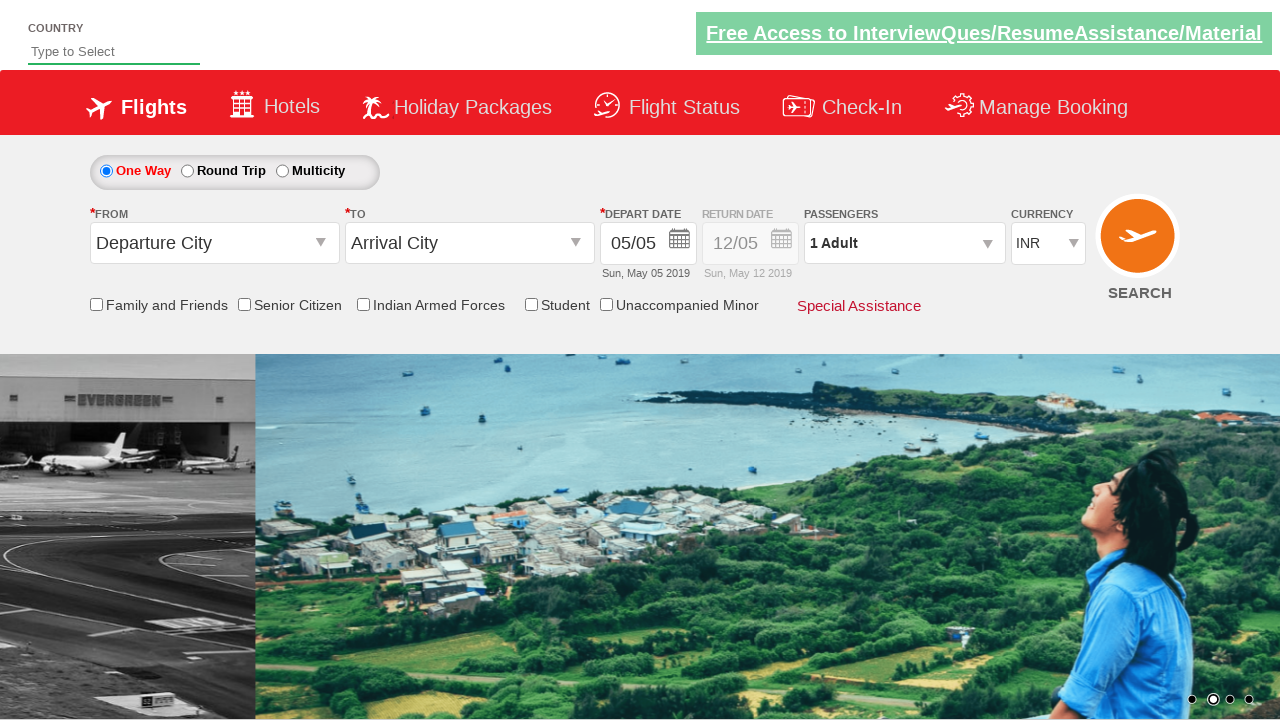

Clicked passenger info dropdown to open it at (904, 243) on div#divpaxinfo.paxinfo
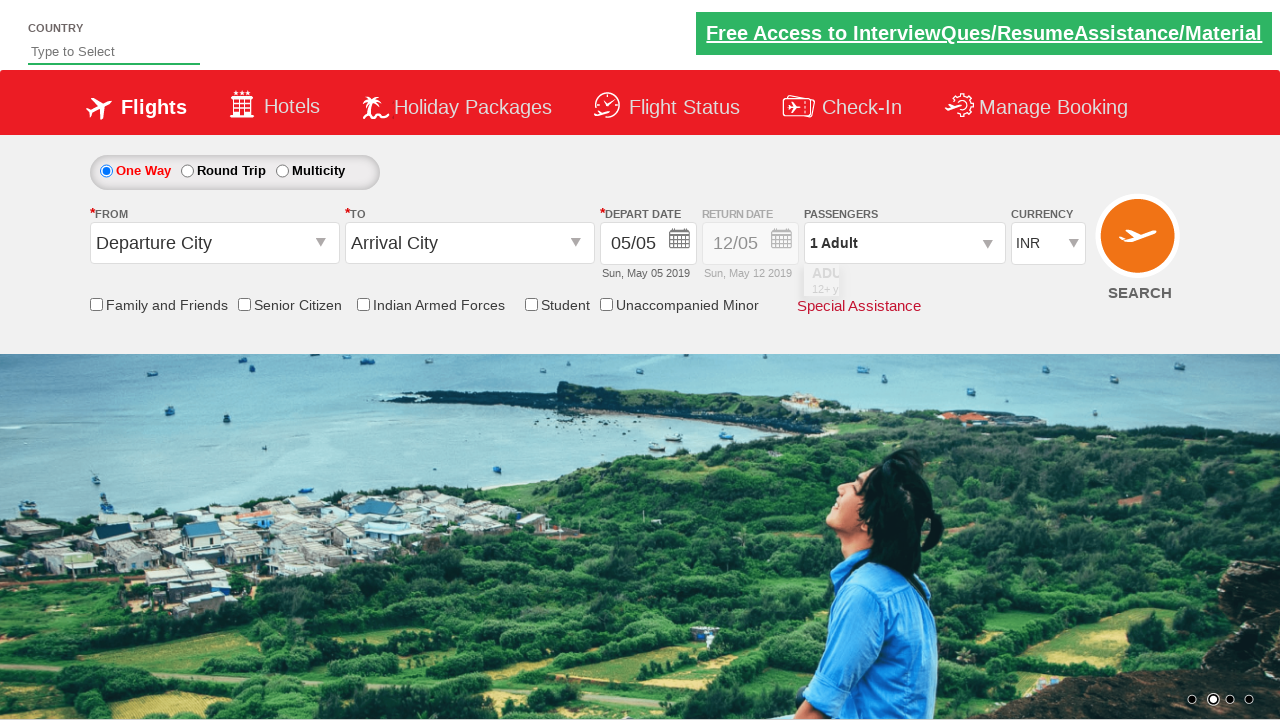

Waited for dropdown to open
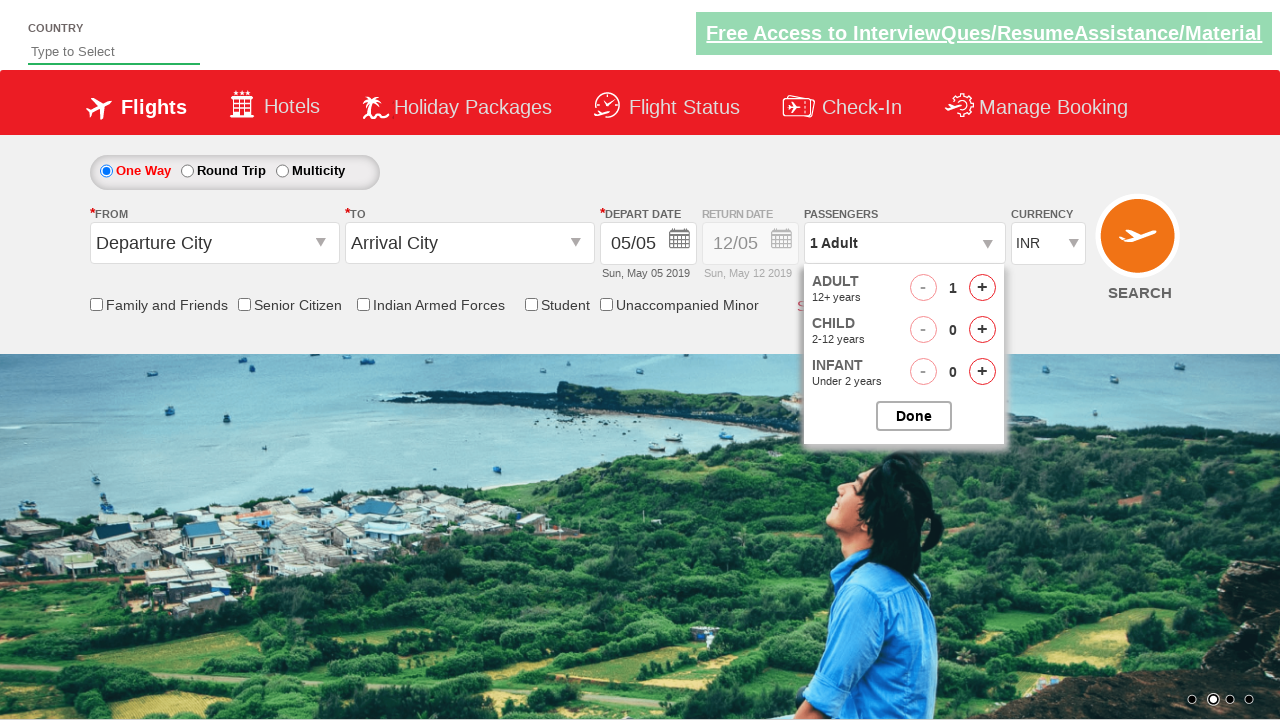

Clicked adult increment button (iteration 1 of 4) at (982, 288) on span#hrefIncAdt.pax-add.pax-enabled
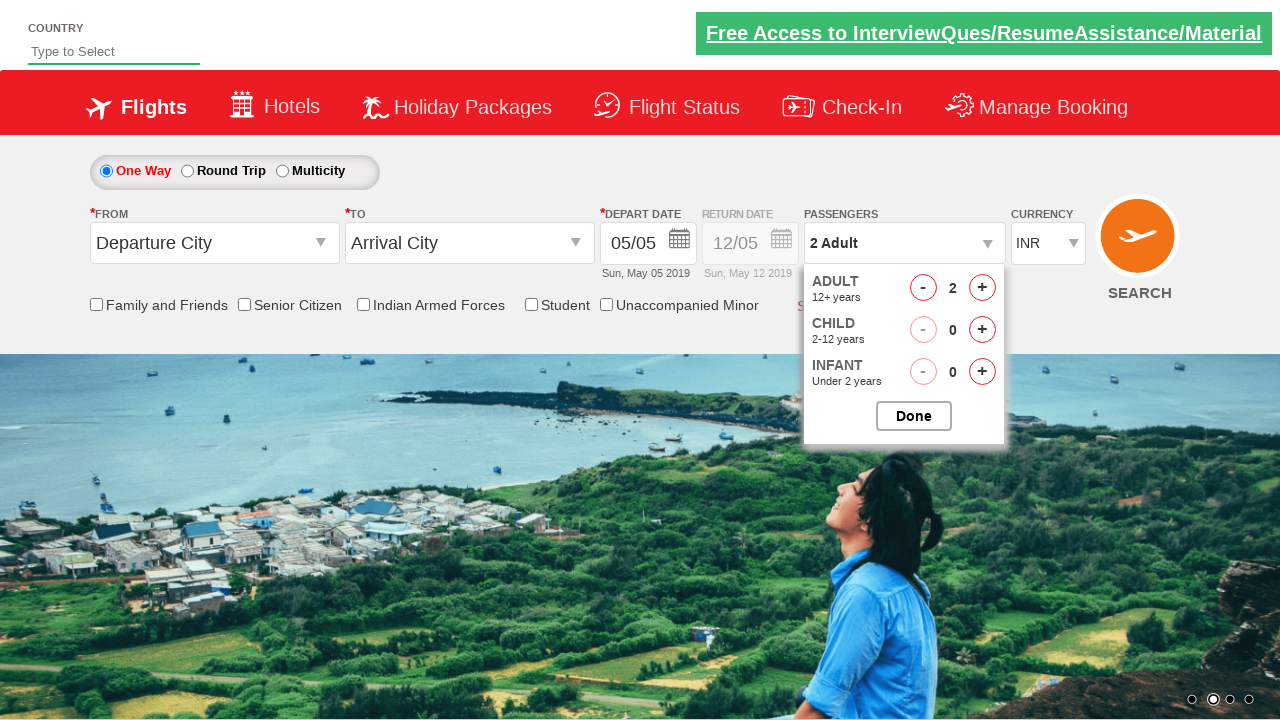

Waited for adult count to update
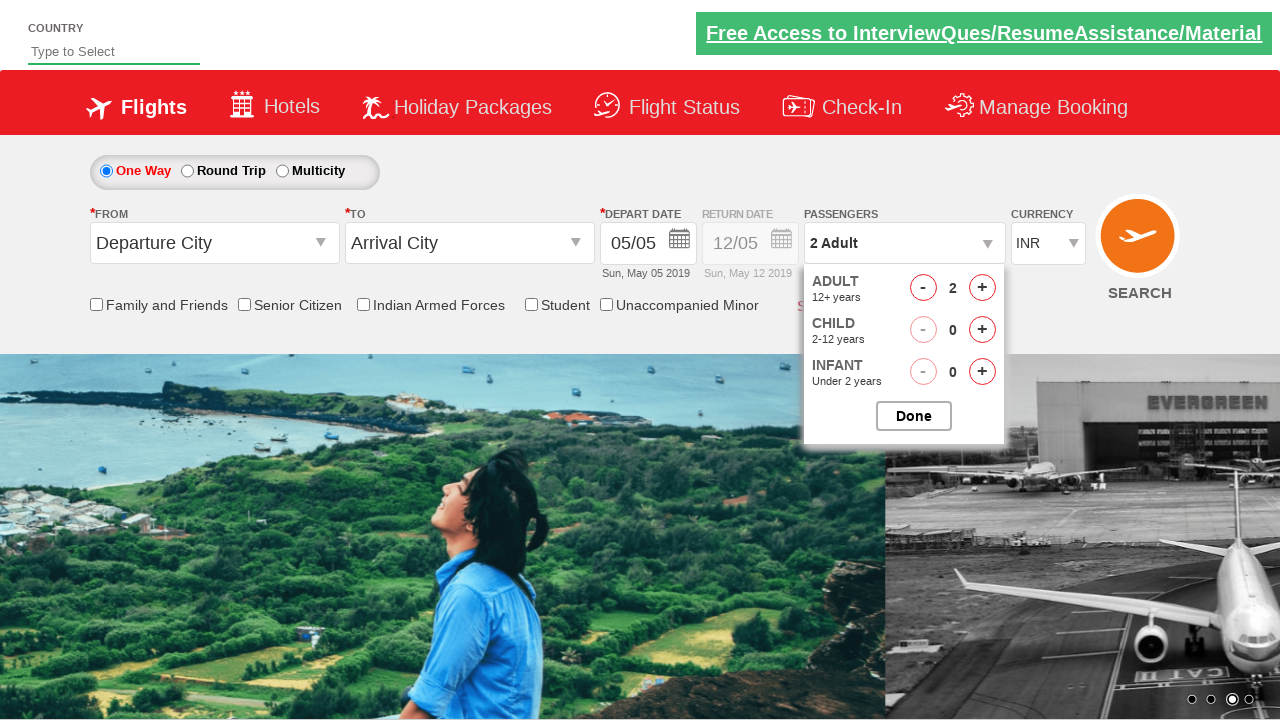

Clicked adult increment button (iteration 2 of 4) at (982, 288) on span#hrefIncAdt.pax-add.pax-enabled
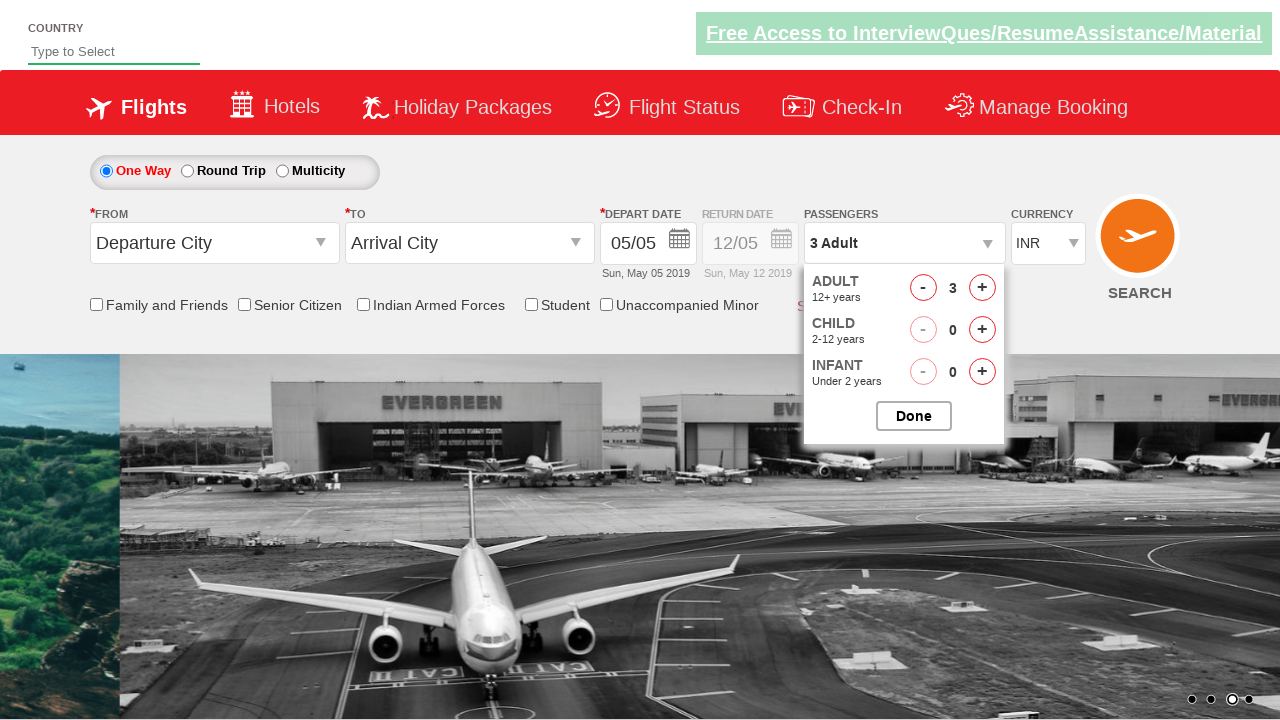

Waited for adult count to update
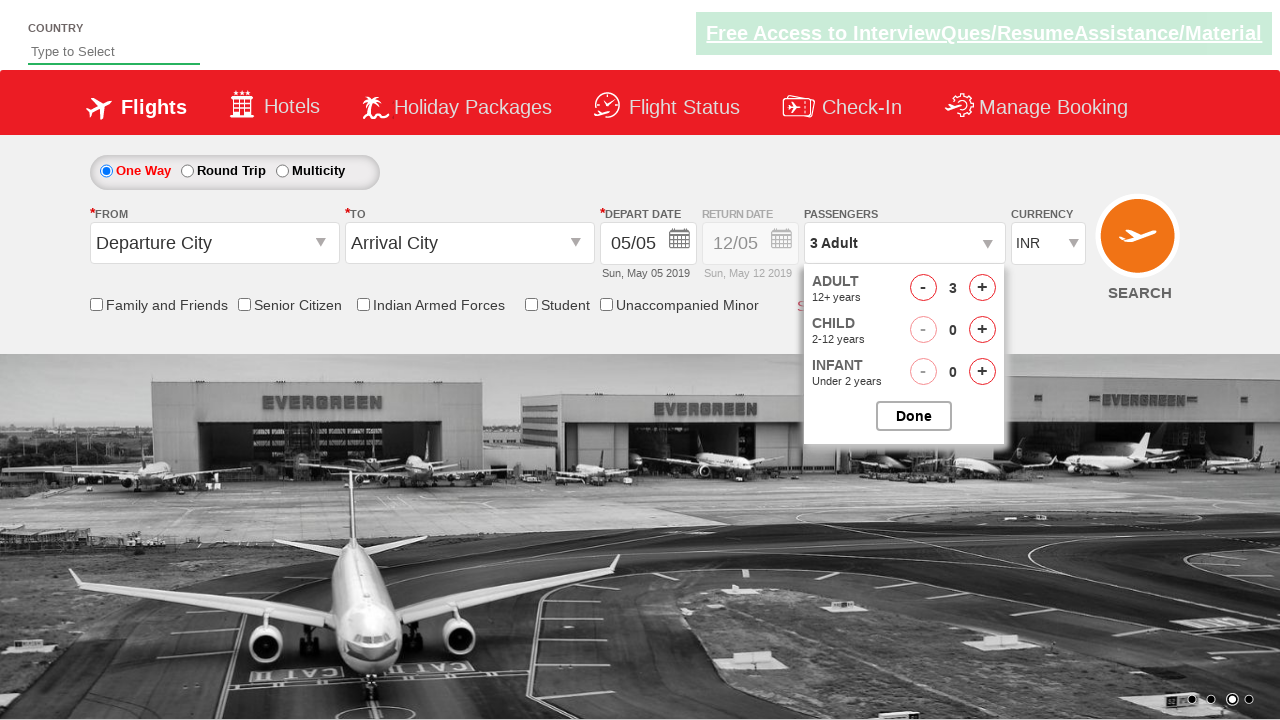

Clicked adult increment button (iteration 3 of 4) at (982, 288) on span#hrefIncAdt.pax-add.pax-enabled
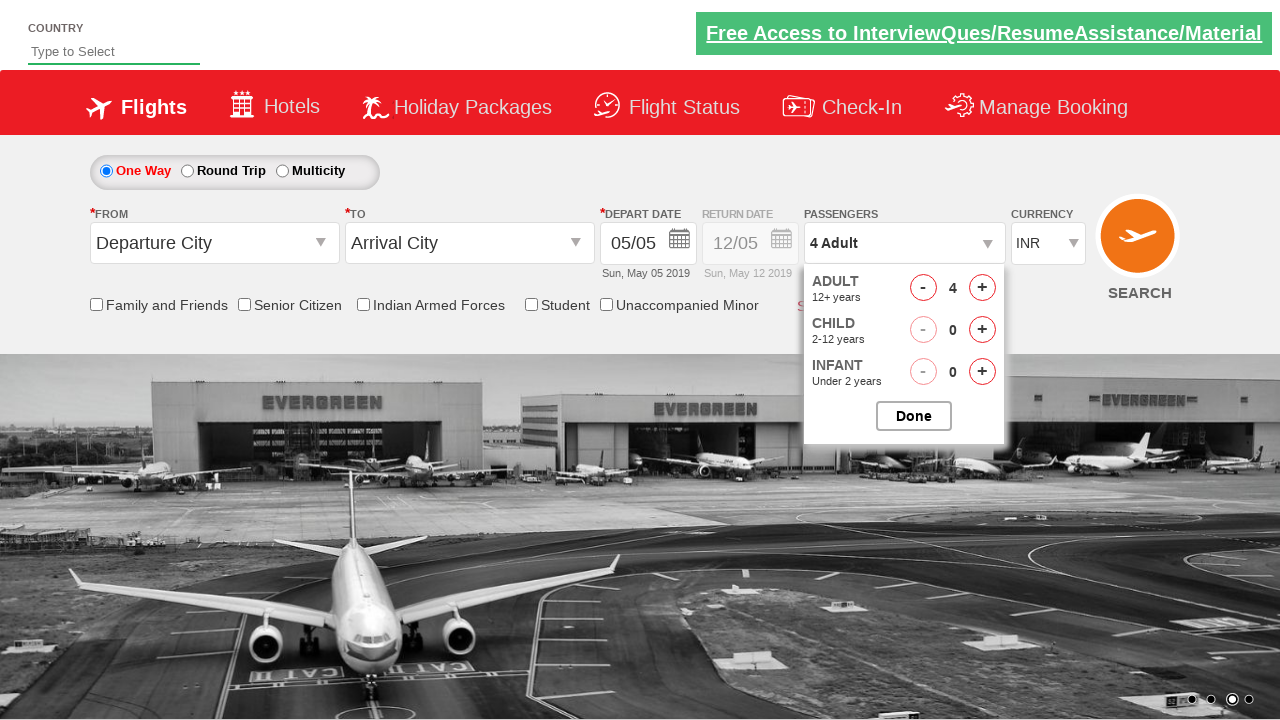

Waited for adult count to update
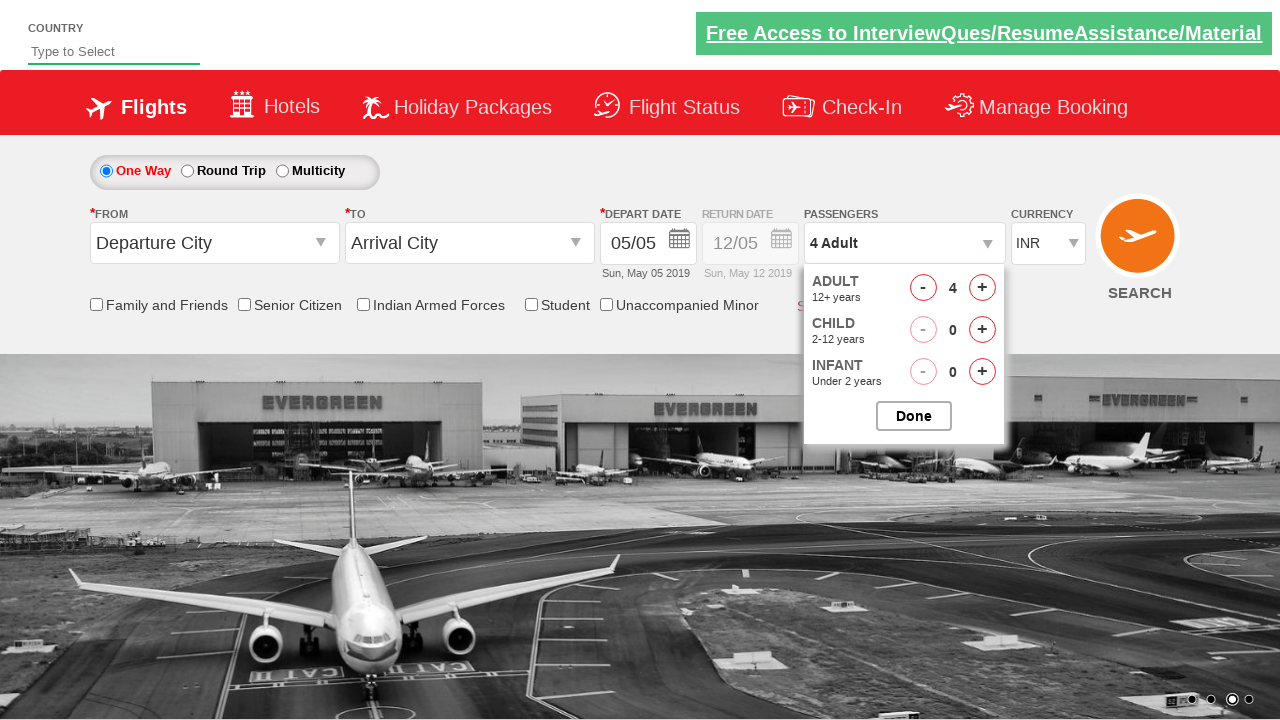

Clicked adult increment button (iteration 4 of 4) at (982, 288) on span#hrefIncAdt.pax-add.pax-enabled
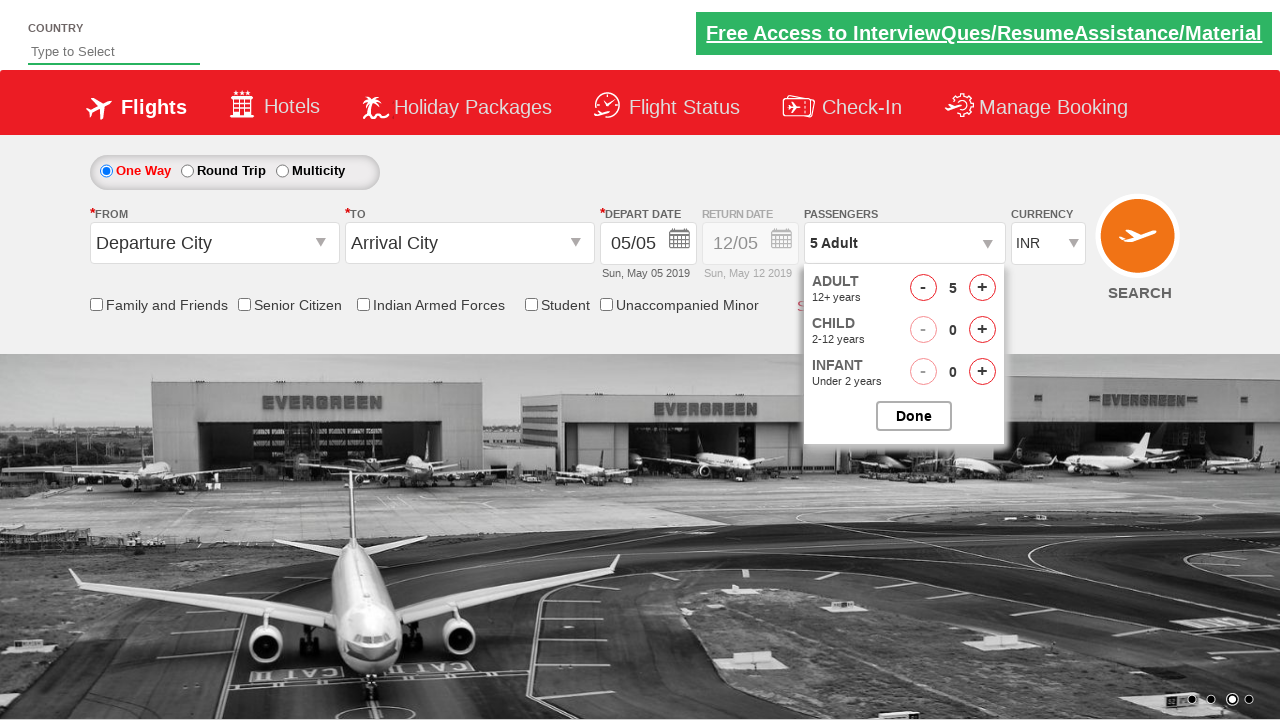

Waited for adult count to update
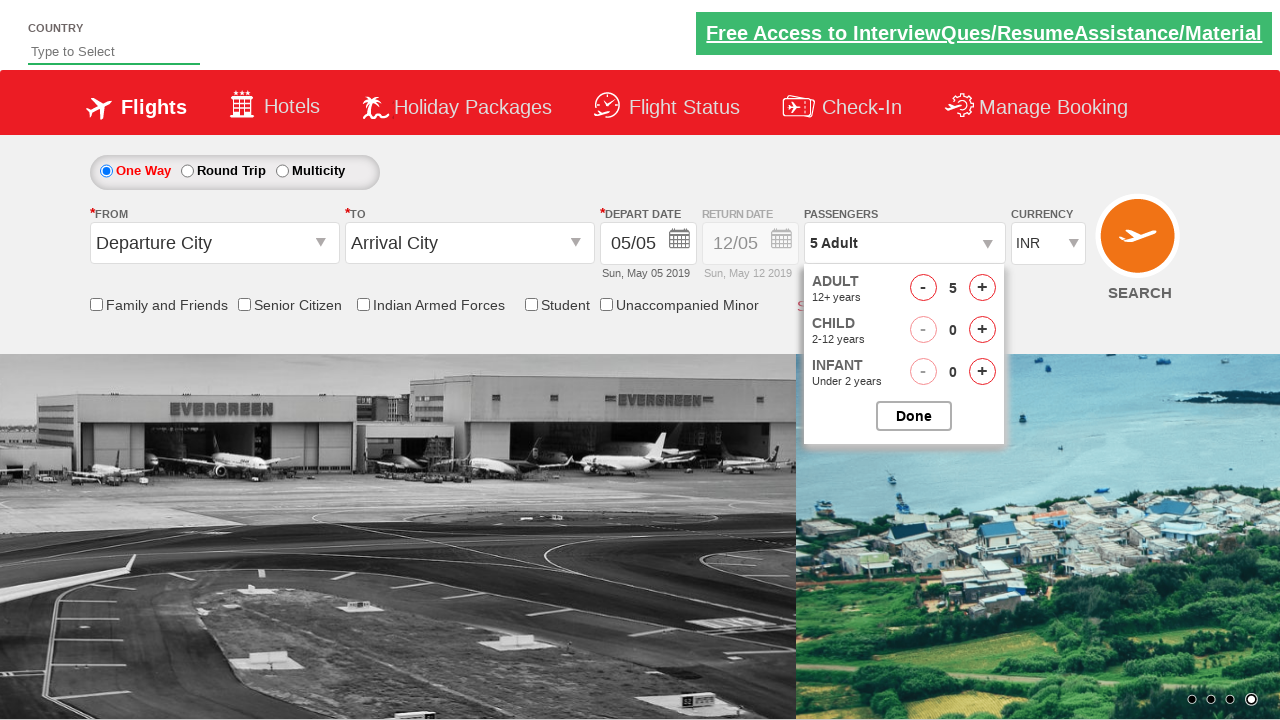

Closed the passenger options dropdown at (914, 416) on #btnclosepaxoption
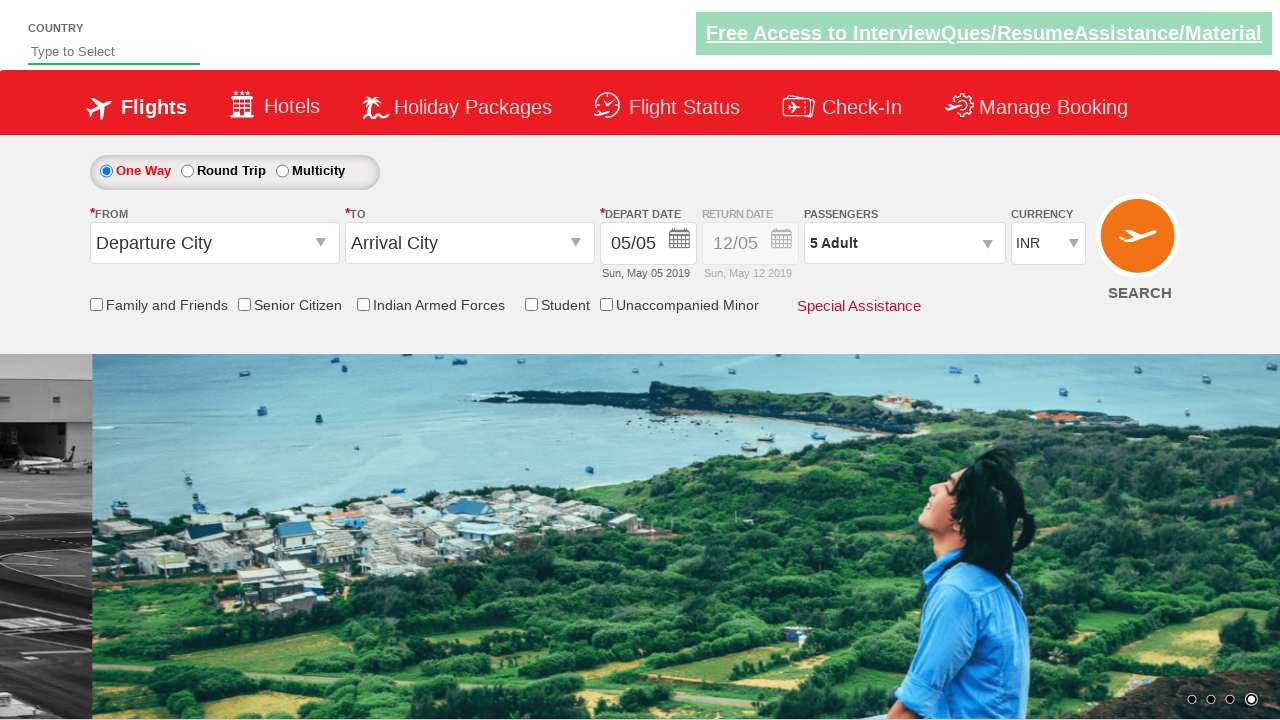

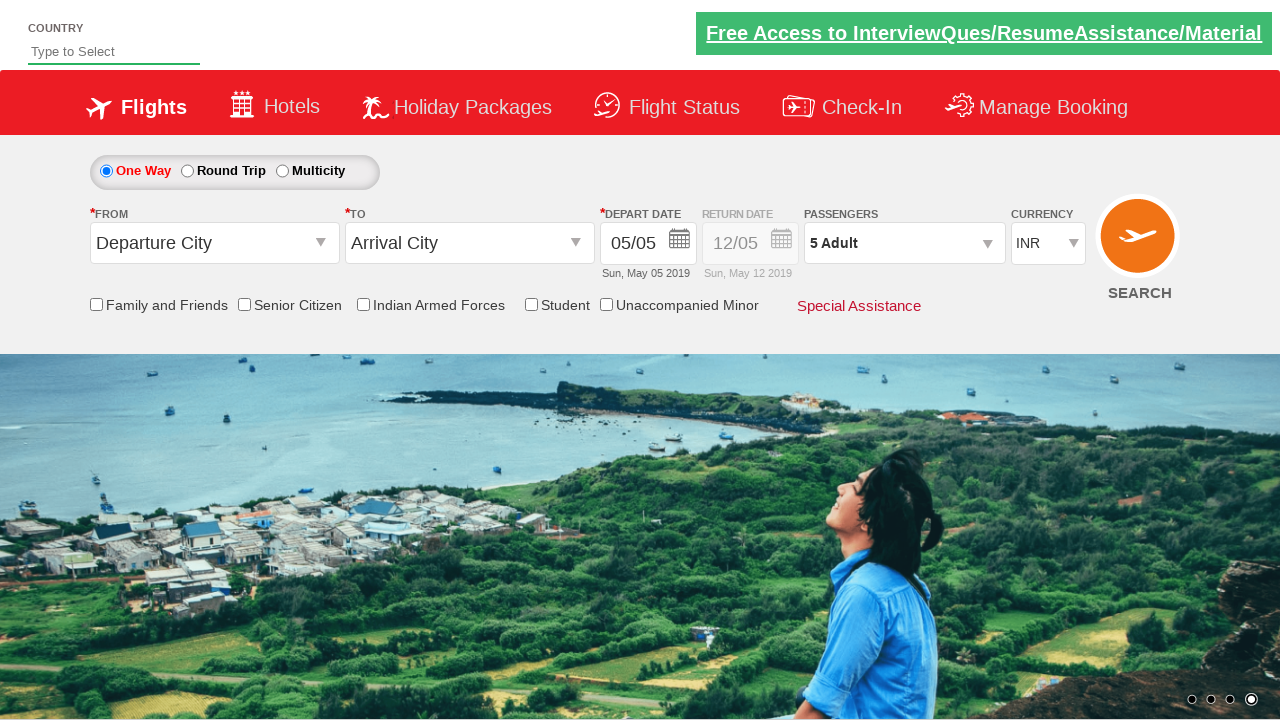